Tests JavaScript confirm alert handling by clicking a button that triggers a JS confirm dialog, then dismissing the alert

Starting URL: https://the-internet.herokuapp.com/javascript_alerts

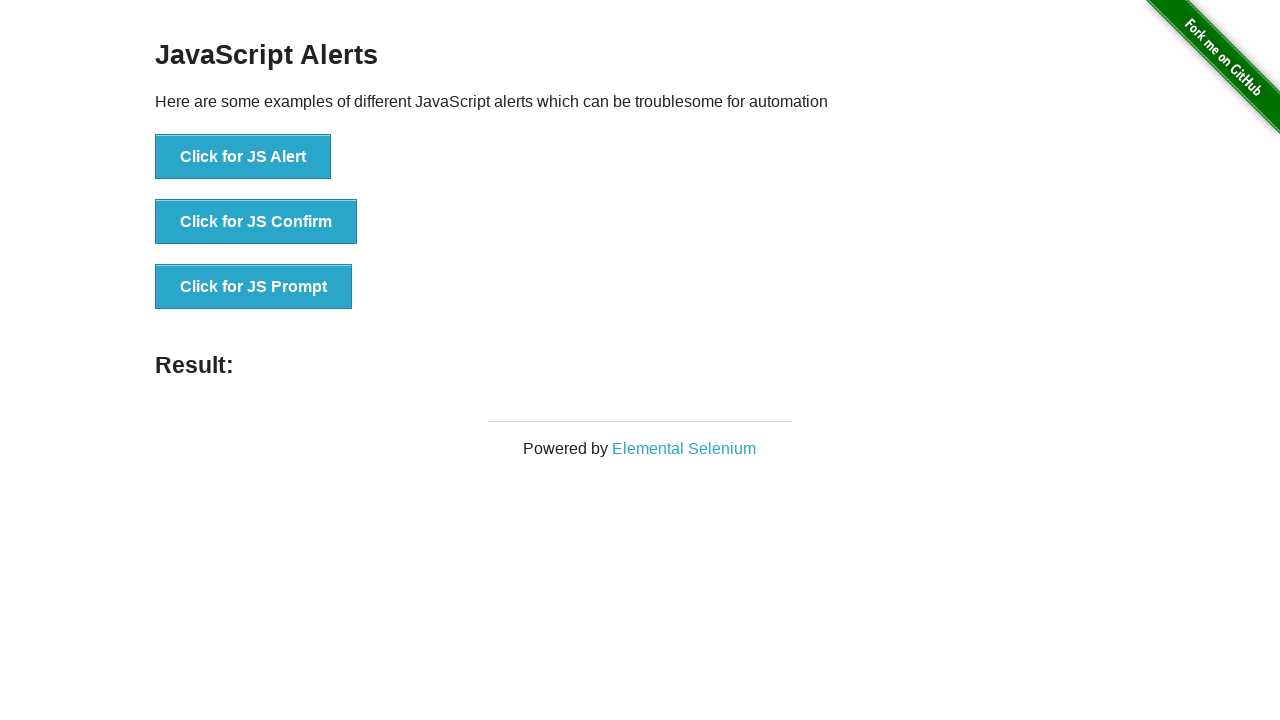

Clicked 'Click for JS Confirm' button to trigger confirm dialog at (256, 222) on xpath=//button[text()='Click for JS Confirm']
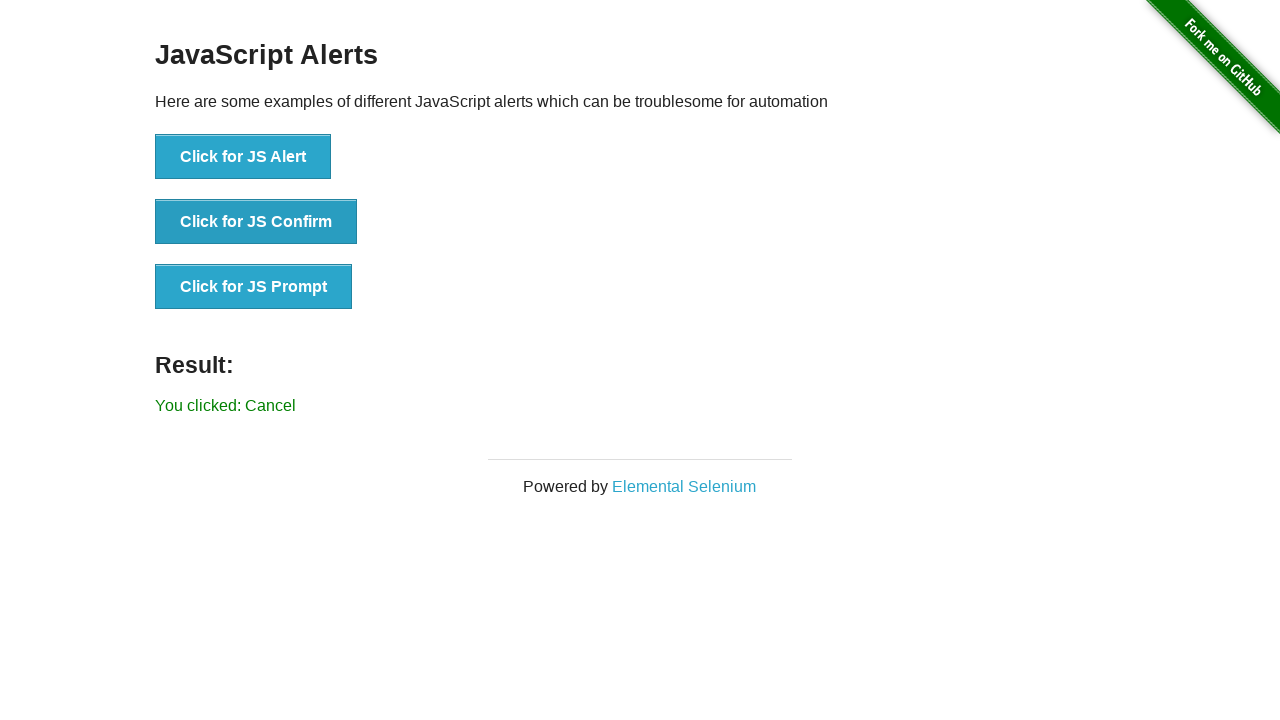

Set up dialog handler to dismiss confirm alerts
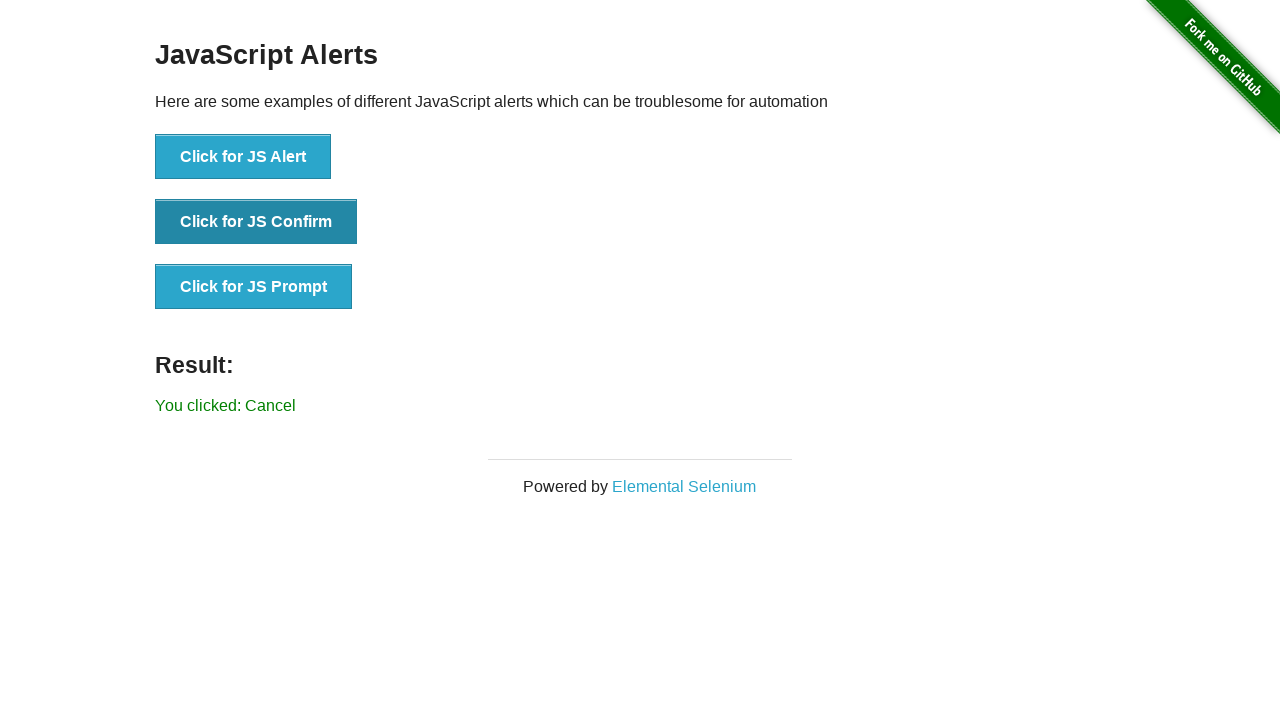

Clicked 'Click for JS Confirm' button again and dismissed the resulting alert at (256, 222) on xpath=//button[text()='Click for JS Confirm']
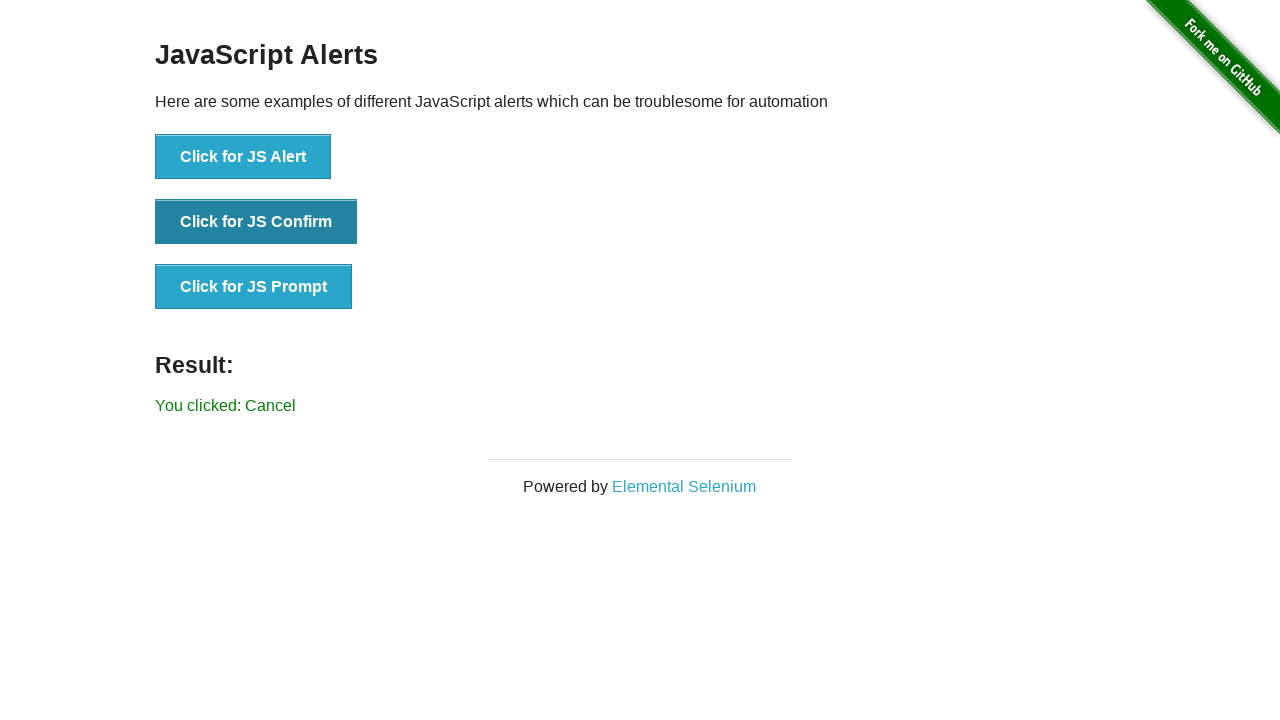

Result element loaded after dismissing confirm dialog
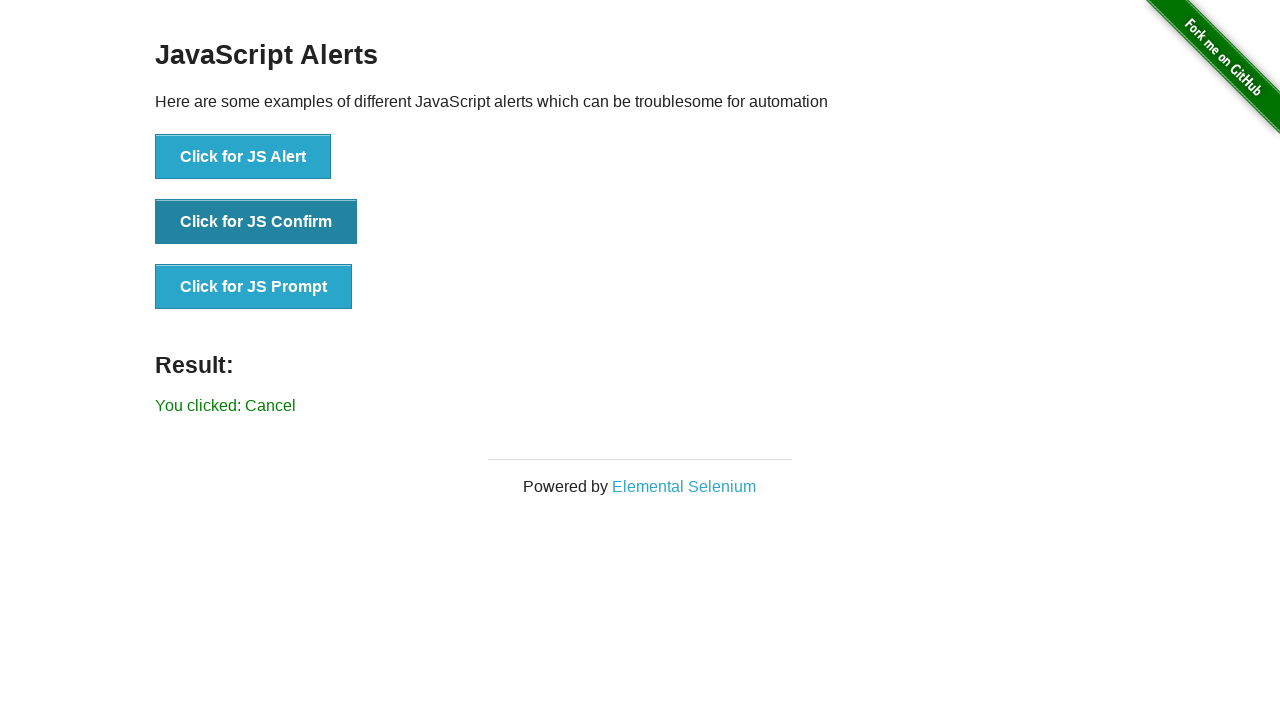

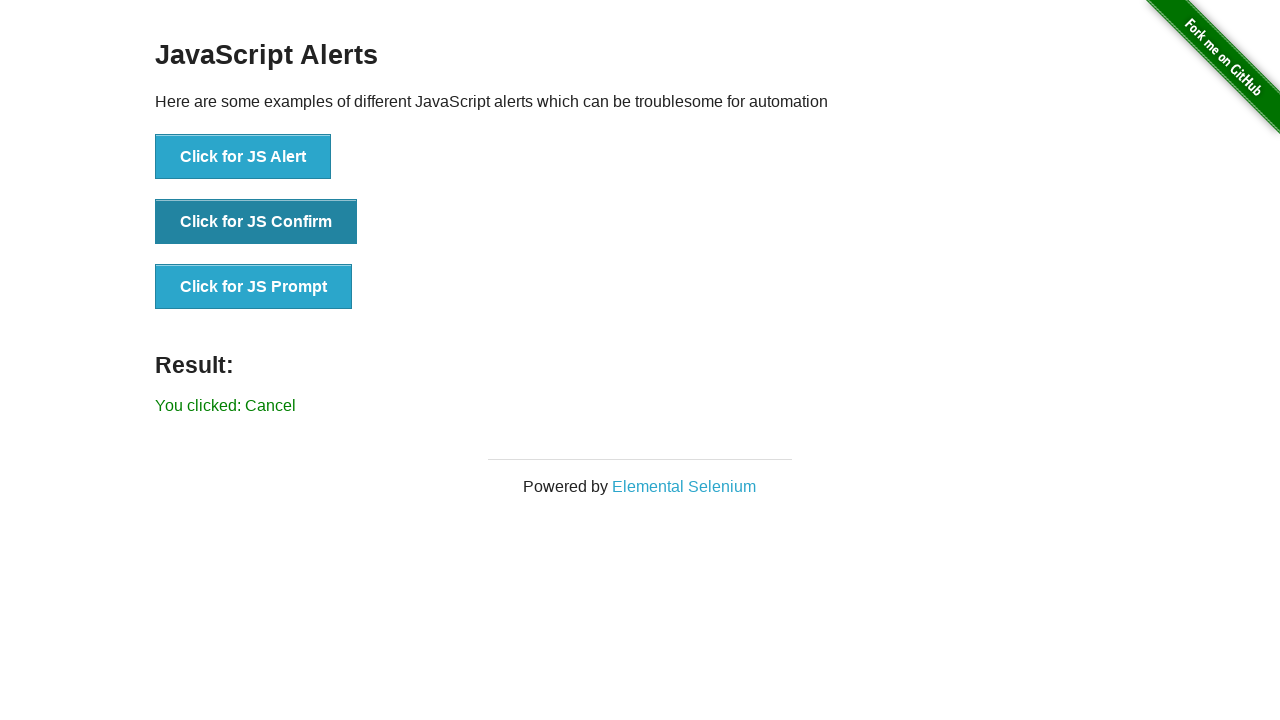